Navigates to the Tata Motors website and verifies the page loads successfully

Starting URL: https://www.tatamotors.com/

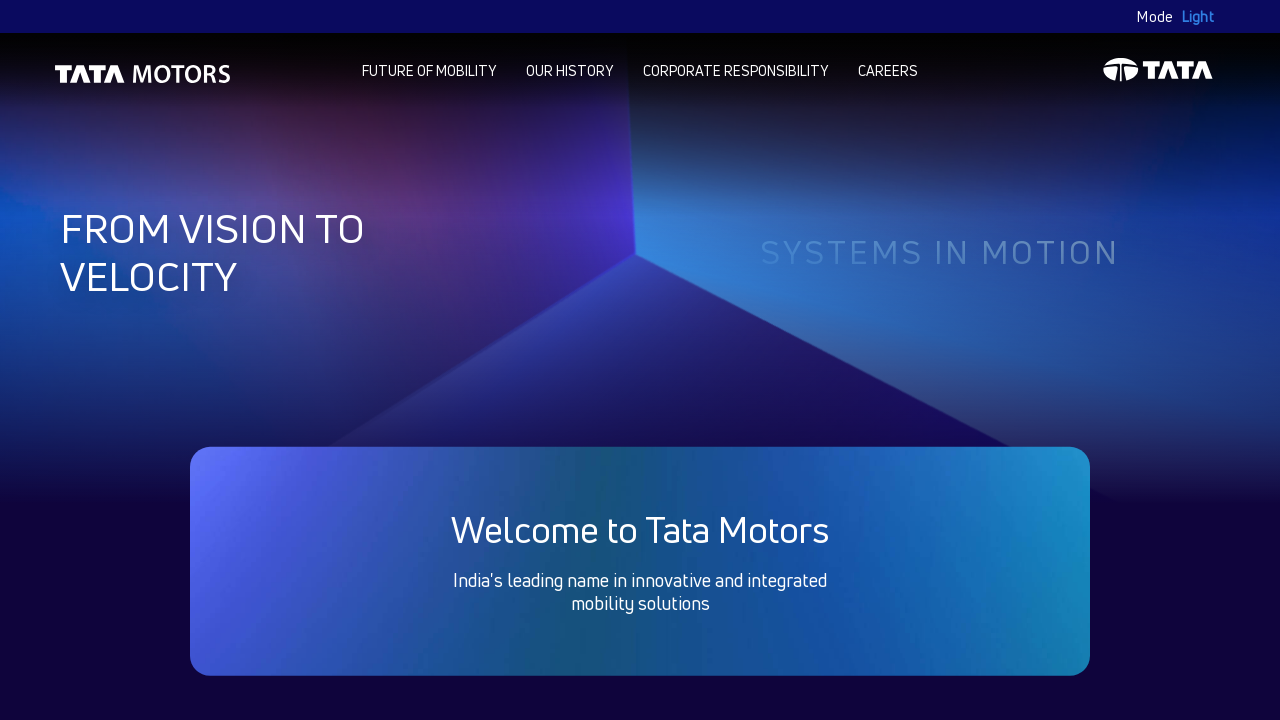

Page DOM content loaded
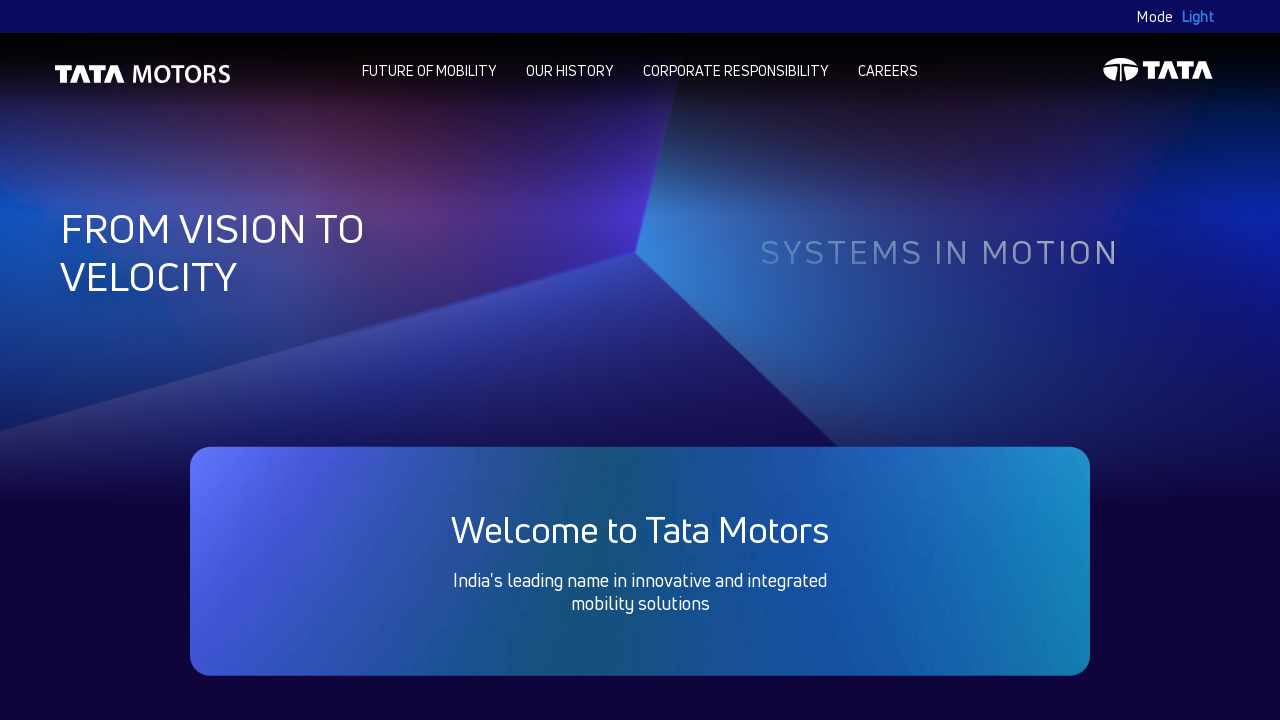

Body element found - Tata Motors page loaded successfully
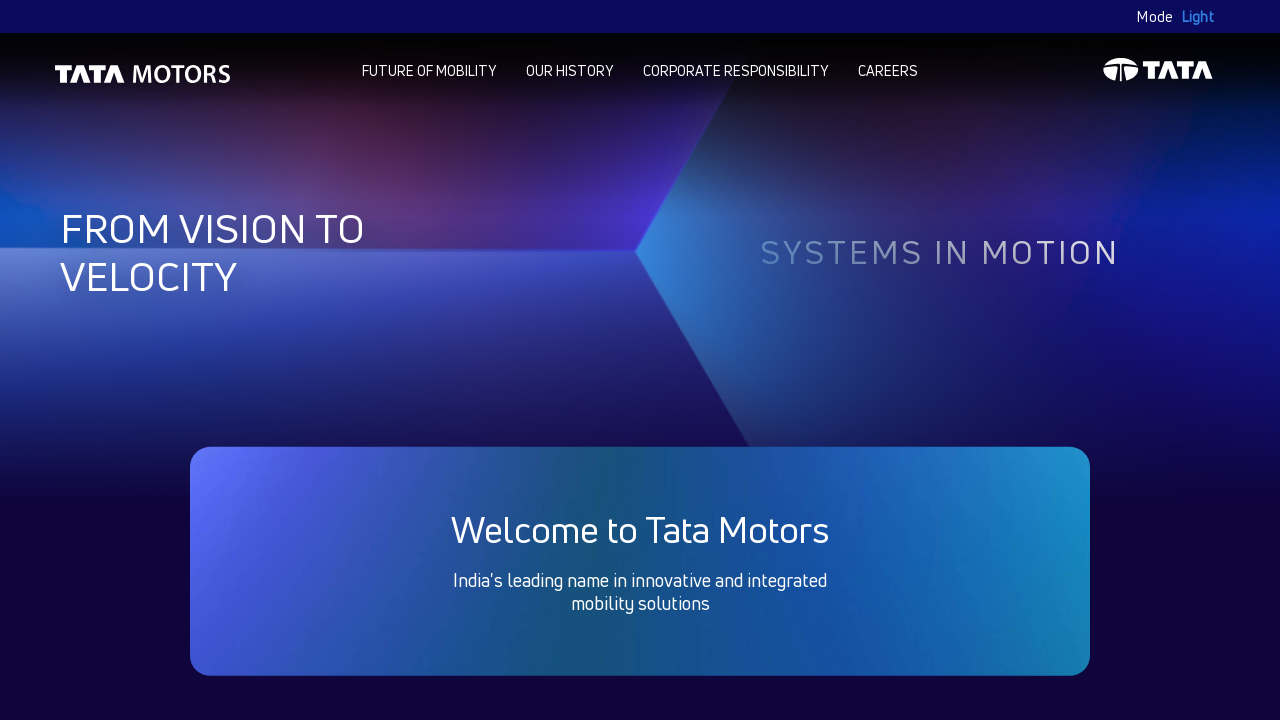

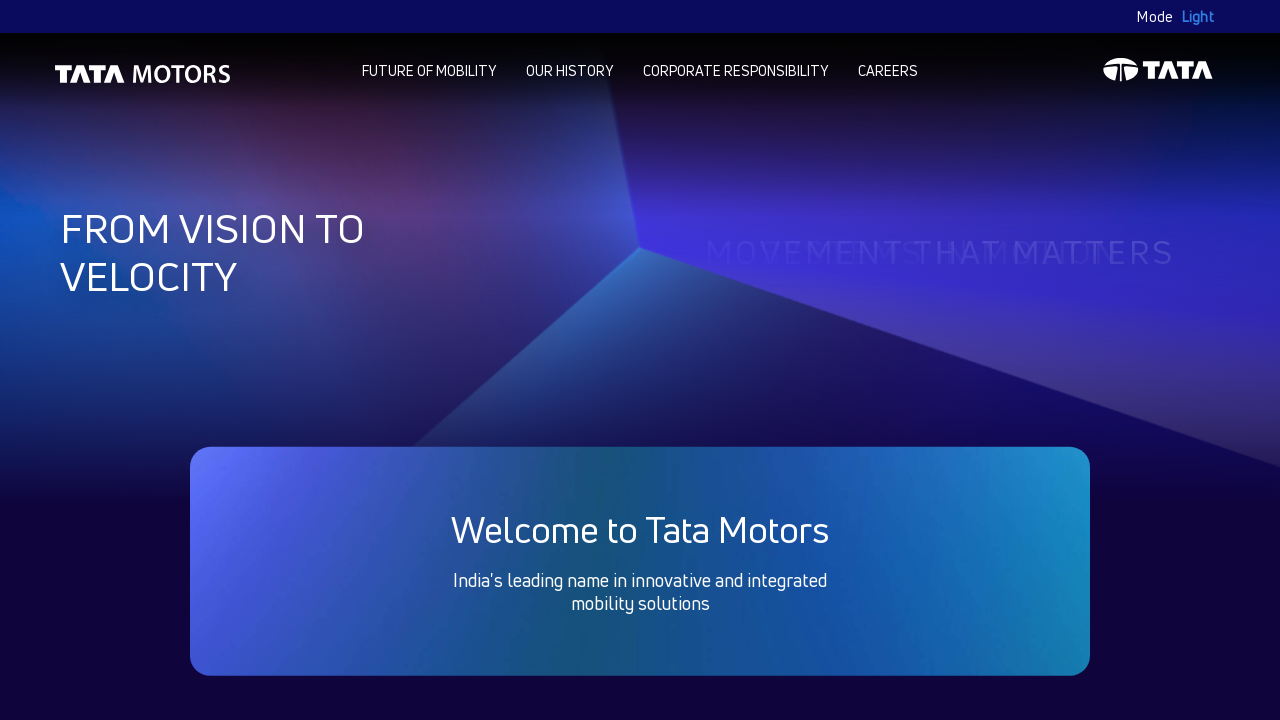